Tests dropdown selection functionality including single select and multi-select dropdowns, selecting options by different methods and deselecting options

Starting URL: https://letcode.in/dropdowns

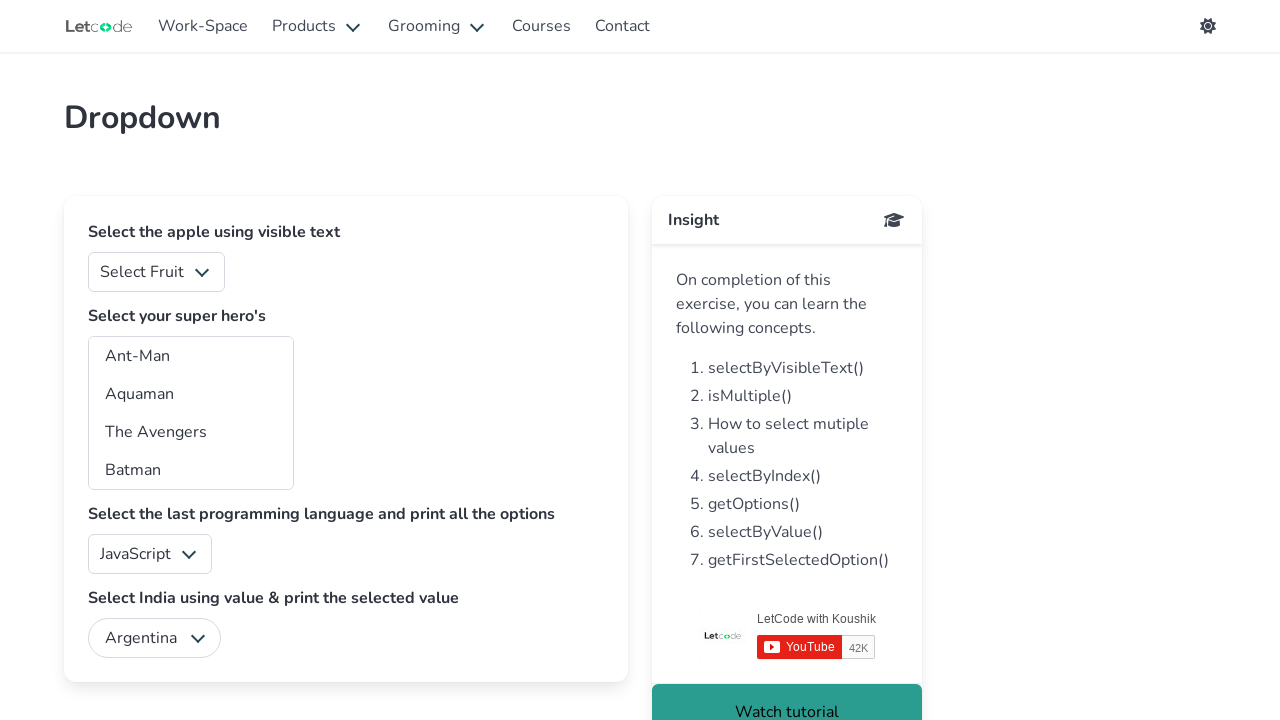

Selected 'Python' from language dropdown on #lang
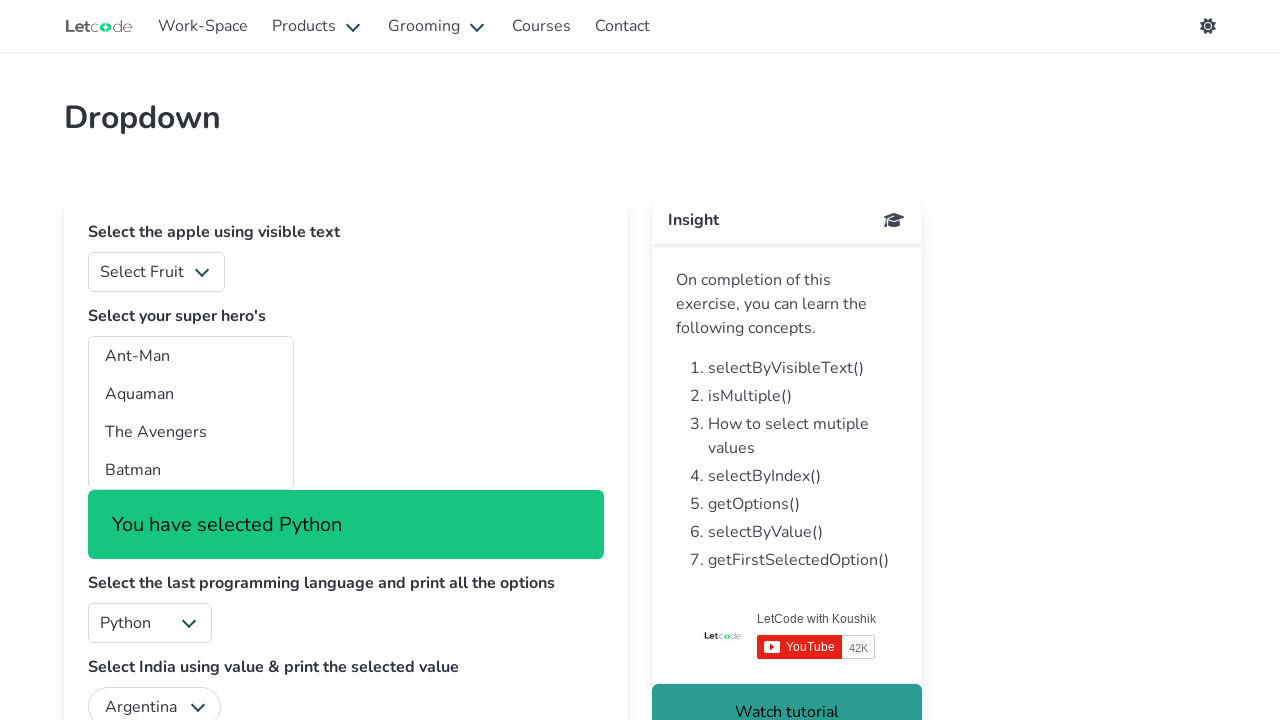

Selected multiple superhero options by index (1, 2, 3, 4) on #superheros
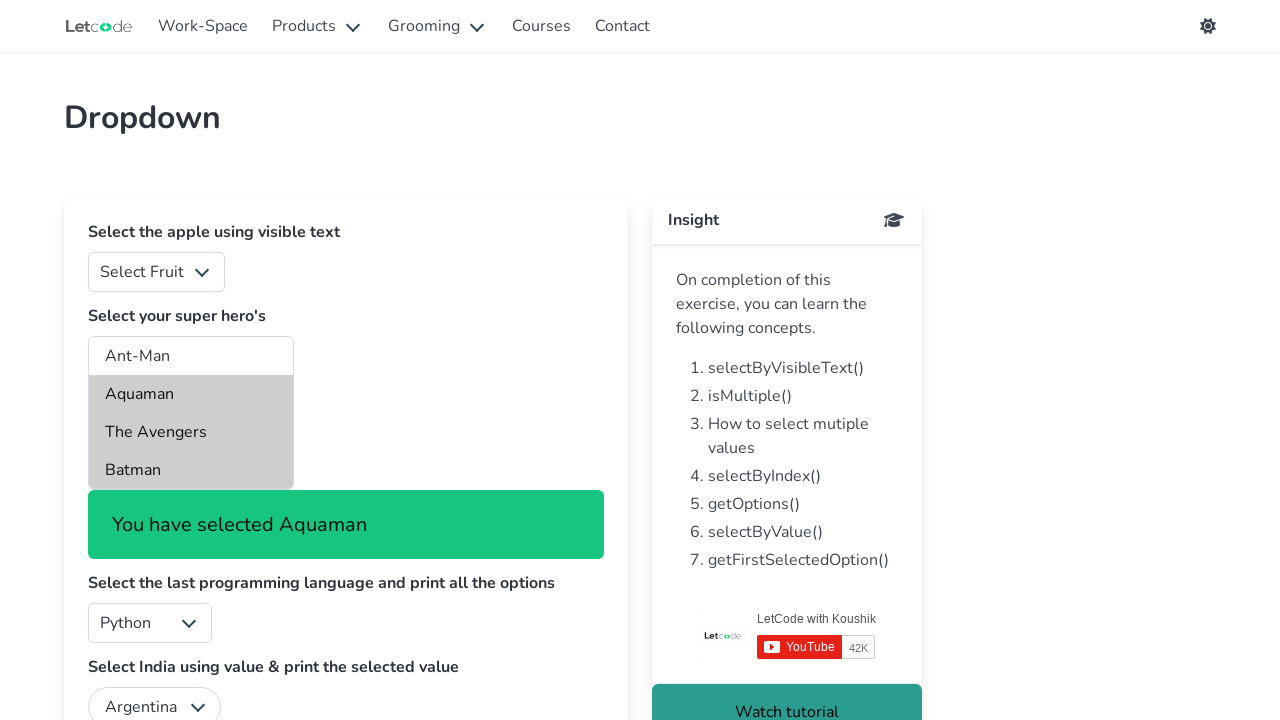

Deselected superhero option at index 1
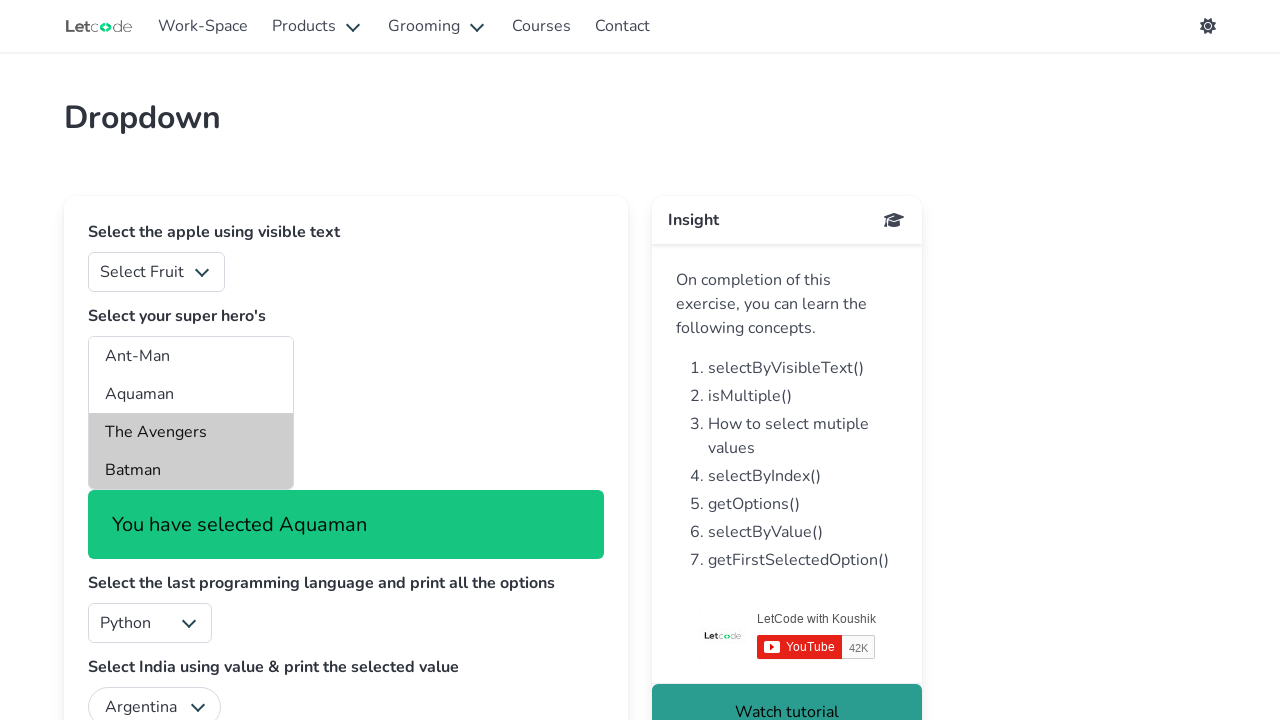

Waited 3 seconds before deselecting all options
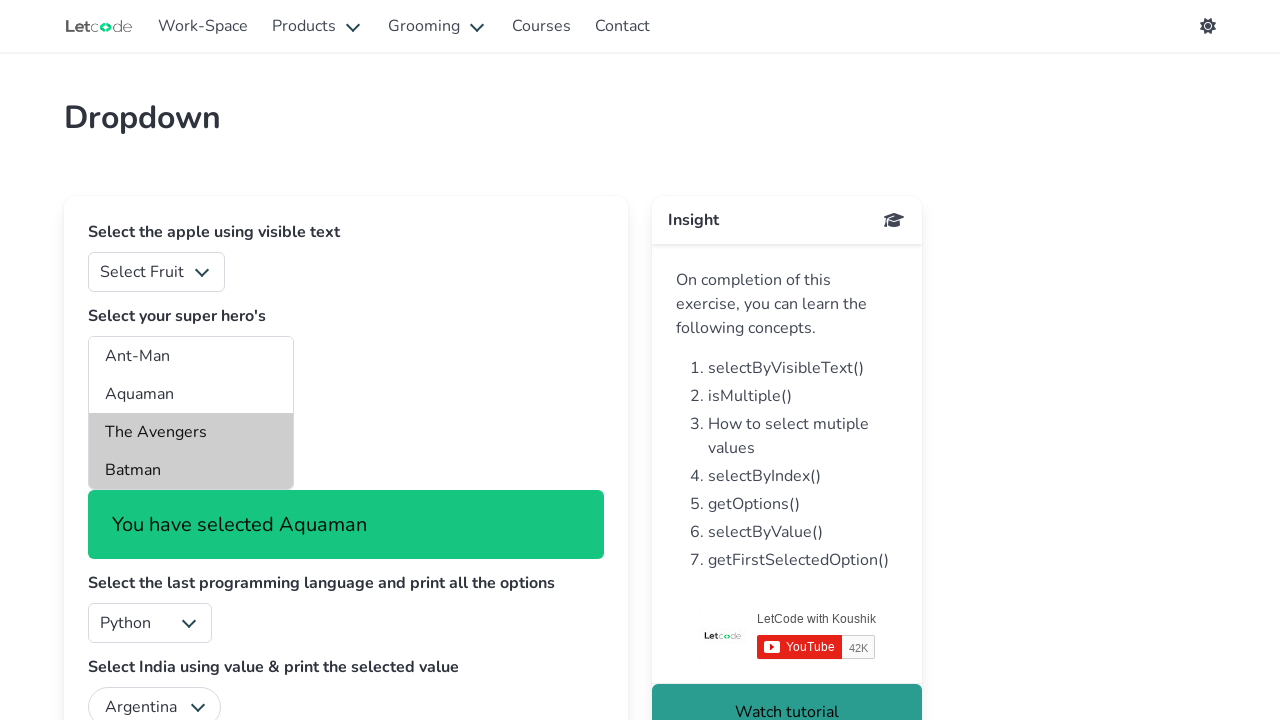

Deselected all superhero options
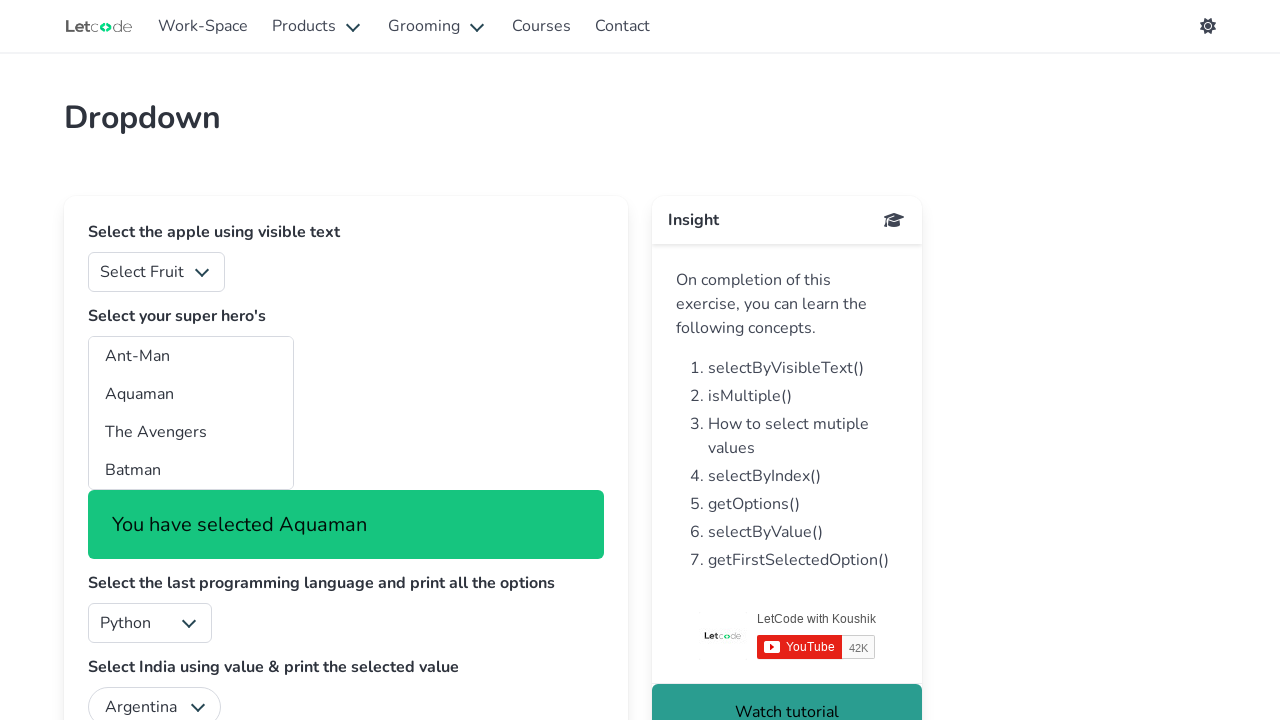

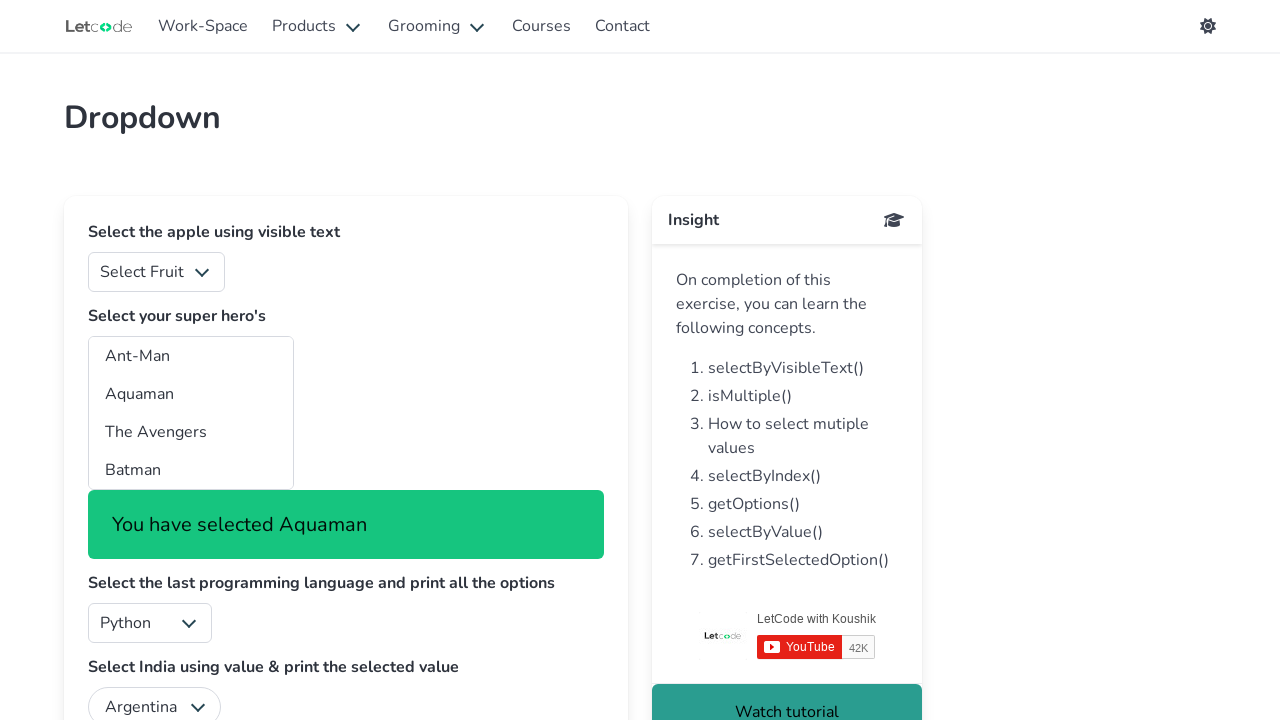